Tests the toggle hide/show functionality on W3Schools by clicking a button and verifying element visibility changes

Starting URL: https://www.w3schools.com/howto/howto_js_toggle_hide_show.asp

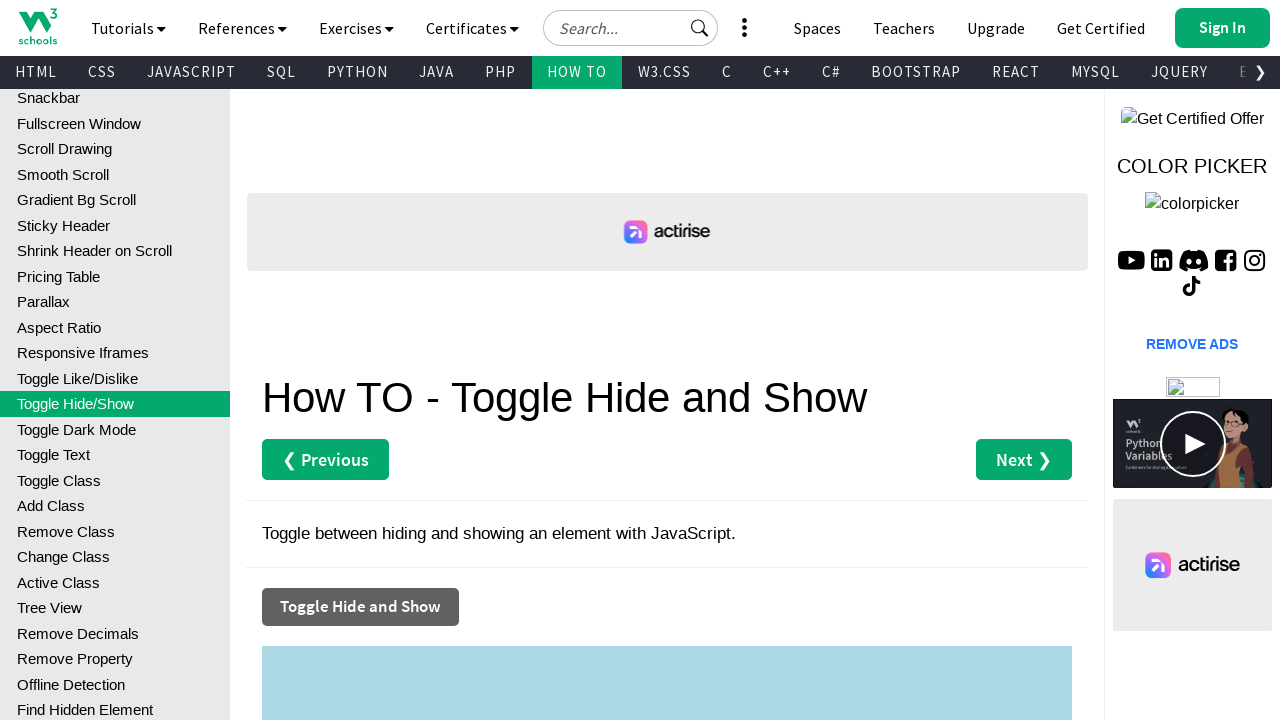

Waited for toggle div element to be visible
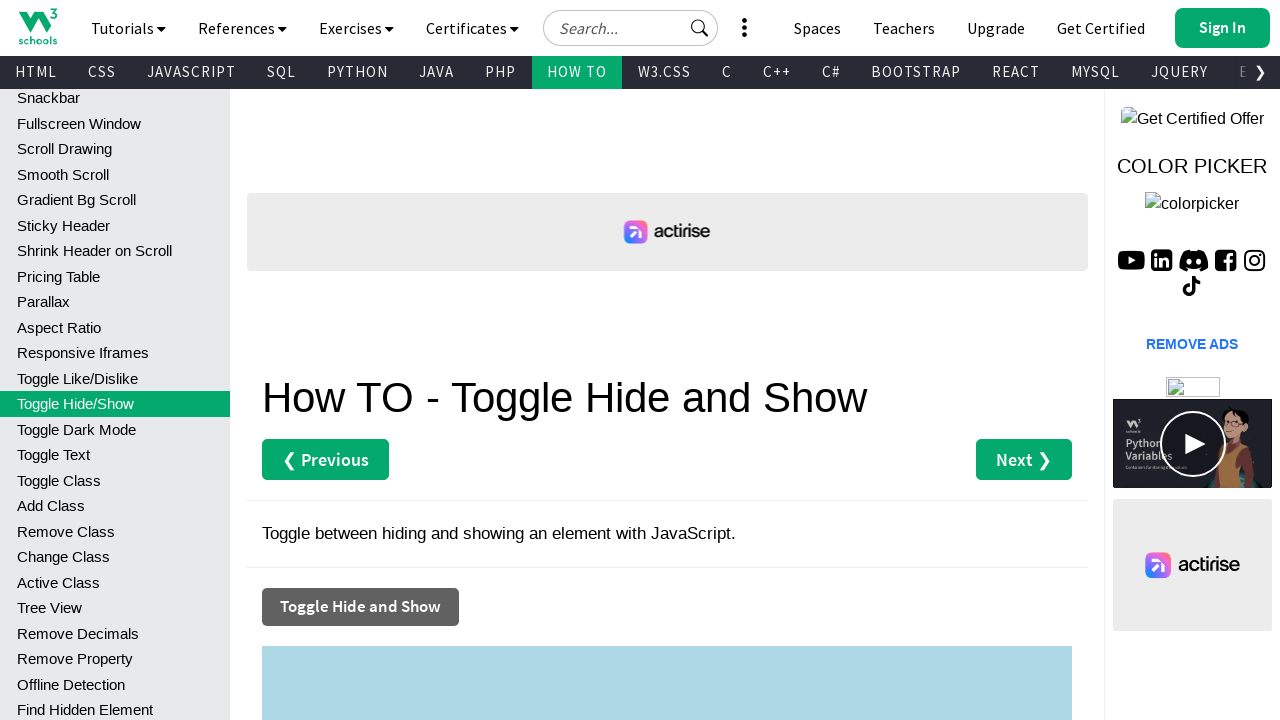

Clicked the 'Toggle Hide and Show' button at (360, 607) on button:has-text('Toggle Hide and Show')
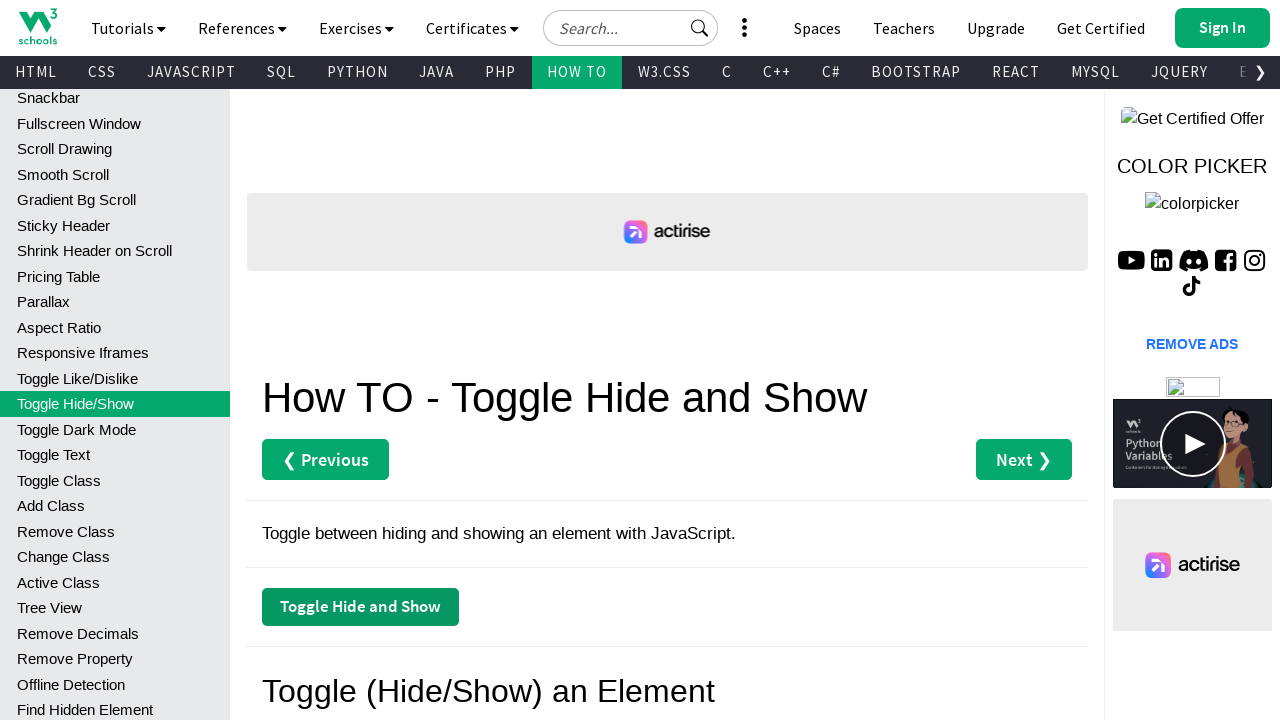

Waited 500ms for toggle animation to complete
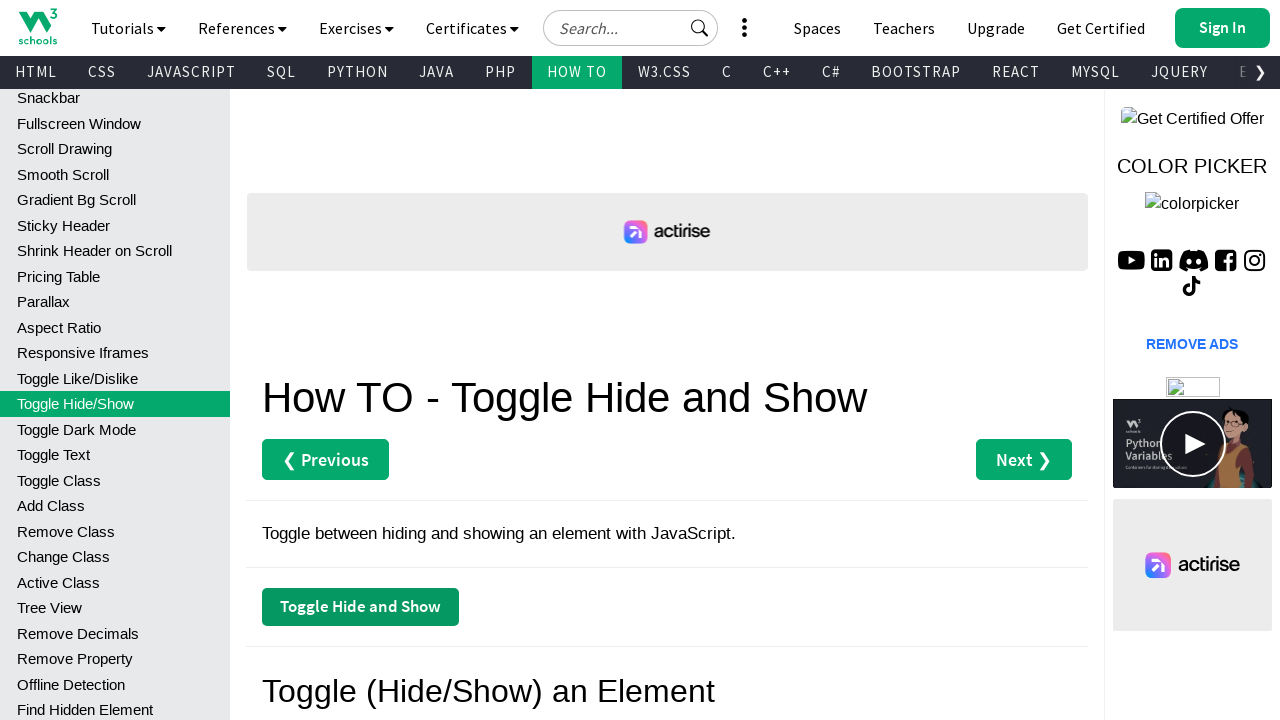

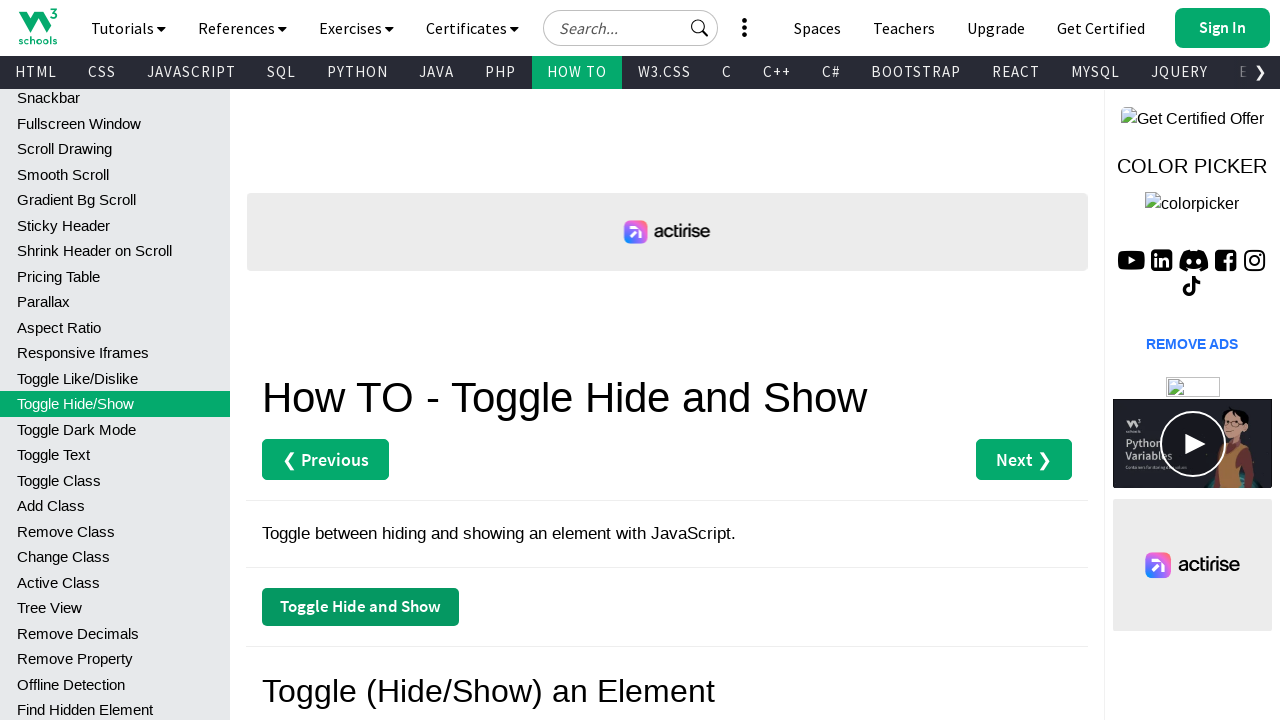